Navigates to an alert testing page and clicks the accept button to trigger an alert dialog

Starting URL: https://letcode.in/alert

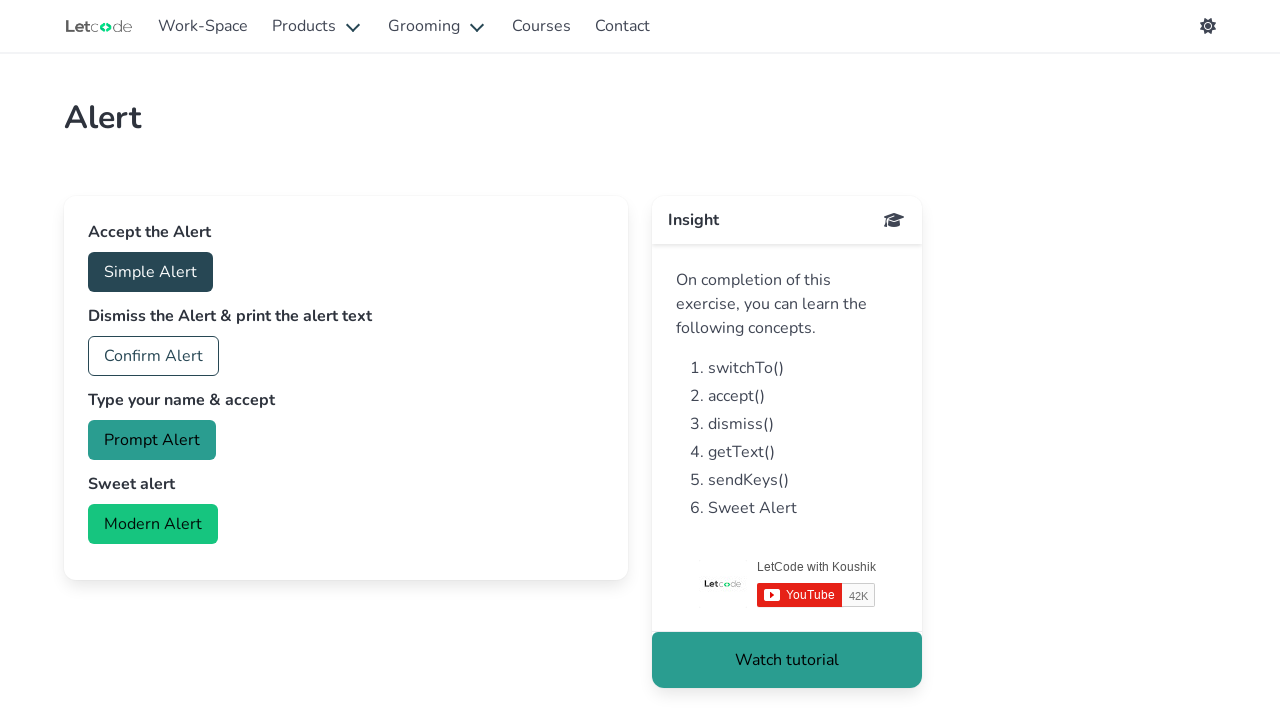

Navigated to alert testing page
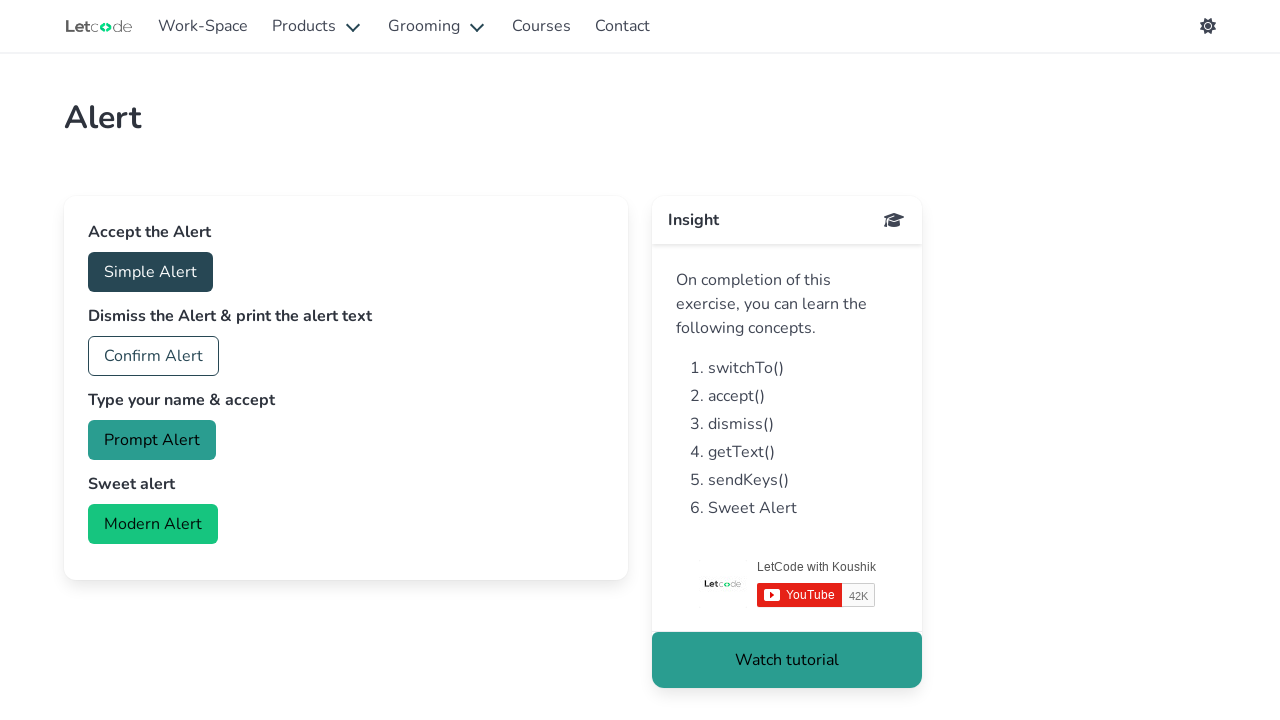

Clicked the accept button at (150, 272) on #accept
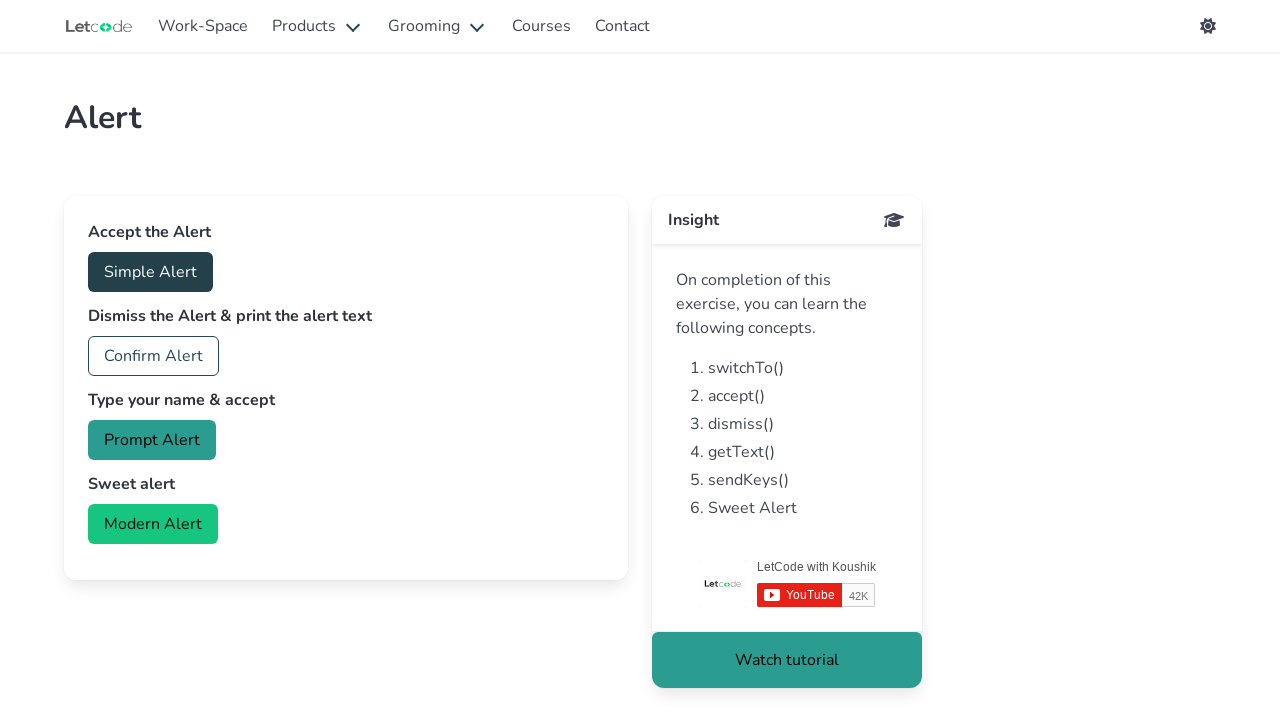

Alert dialog accepted
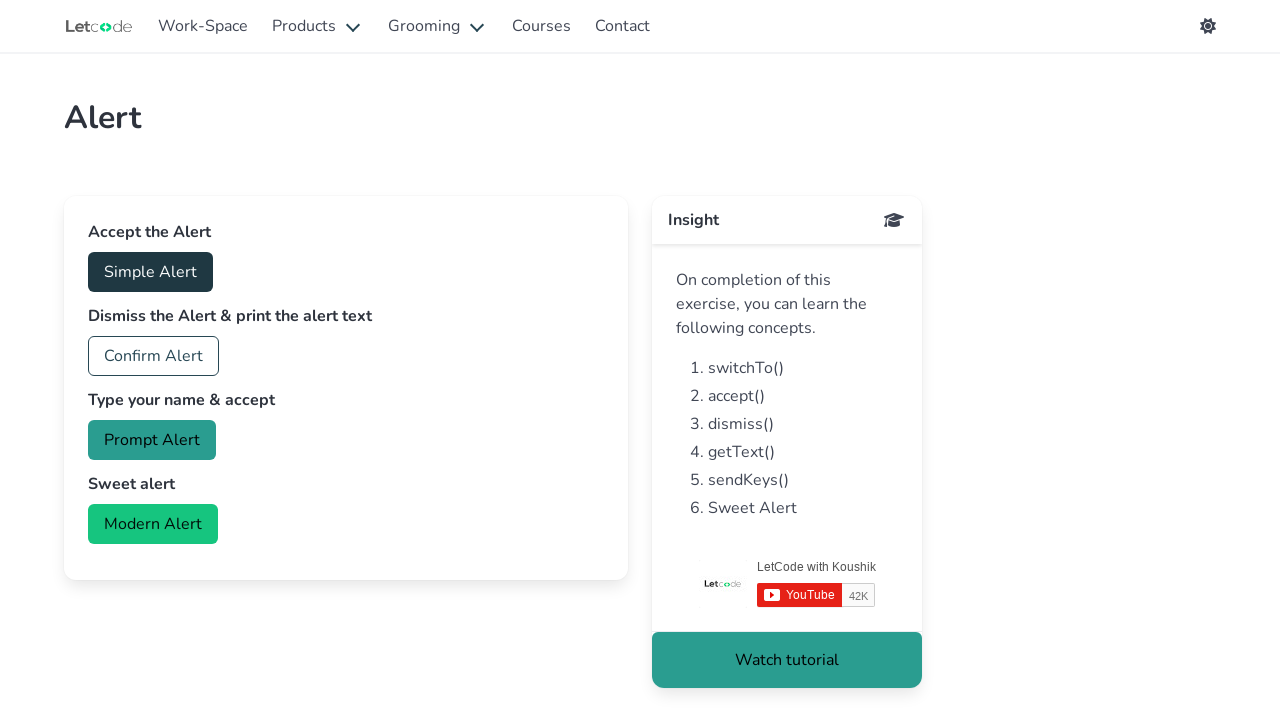

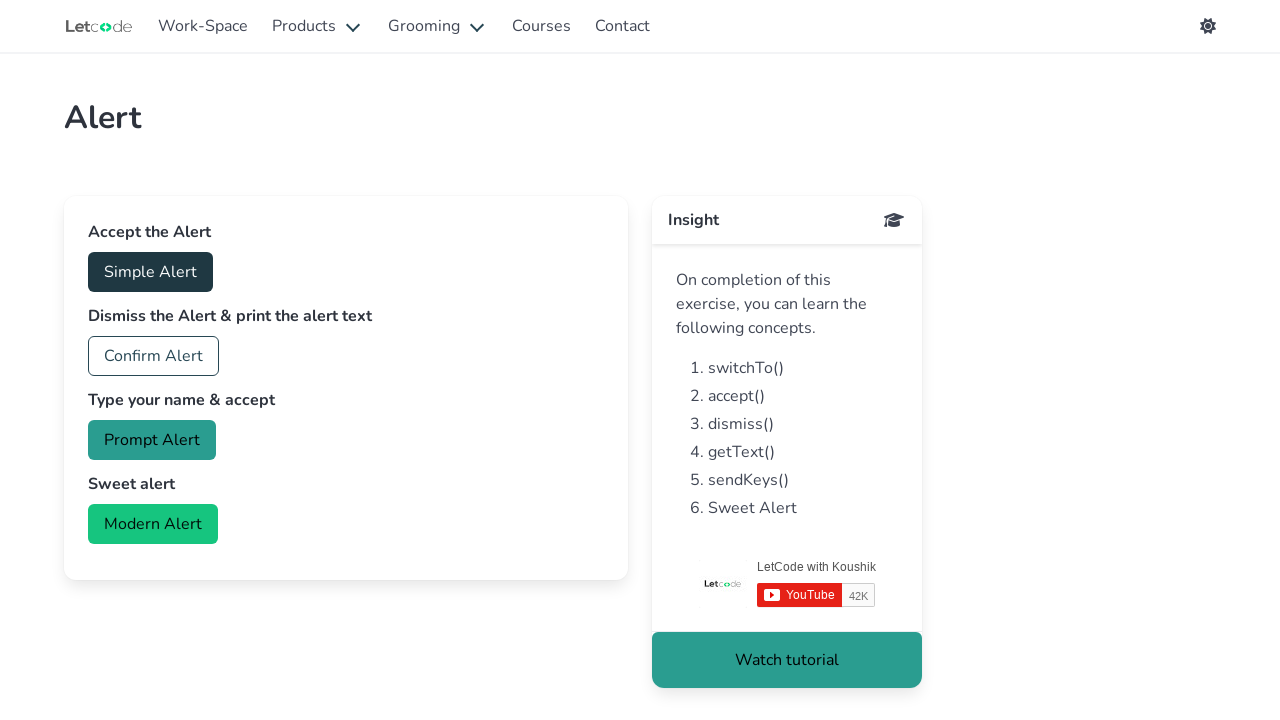